Searches for tenders/bidding procedures on the Mexican CFE (Federal Electricity Commission) website by entering a procedure number prefix and clicking the search button, then waits for results to load.

Starting URL: https://msc.cfe.mx/Aplicaciones/NCFE/Concursos/

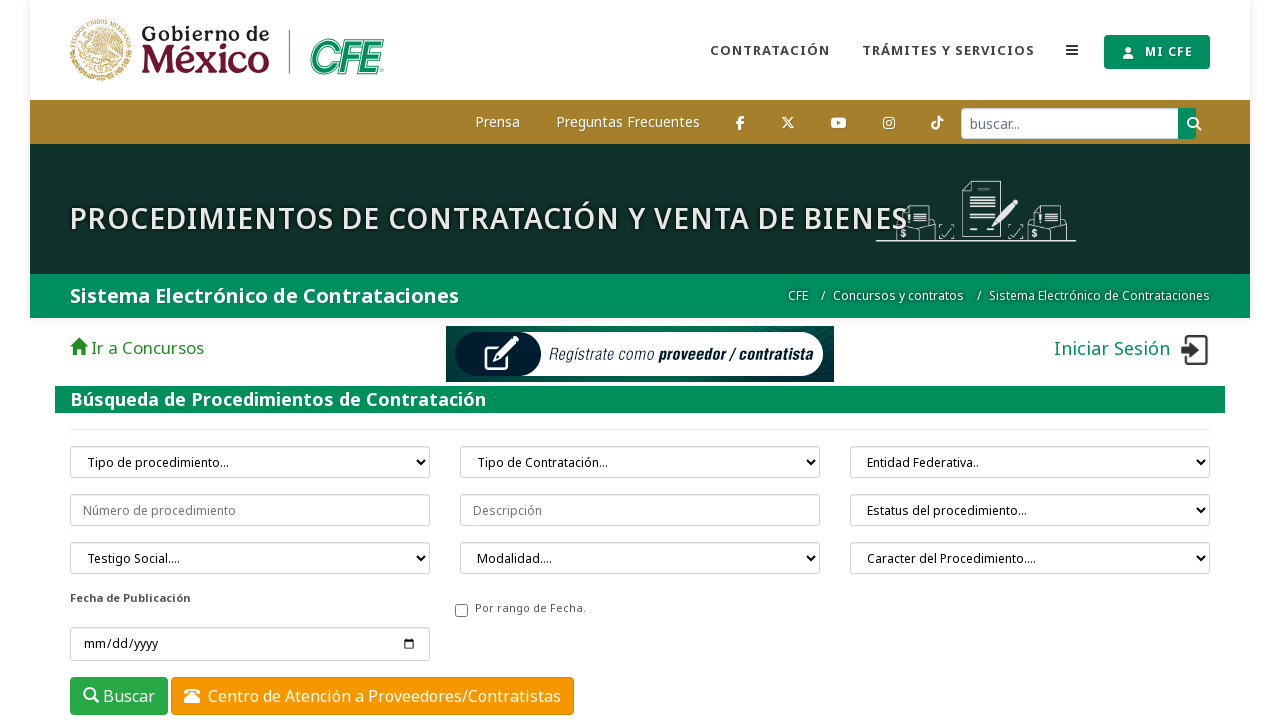

Waited for procedure number input field to be visible
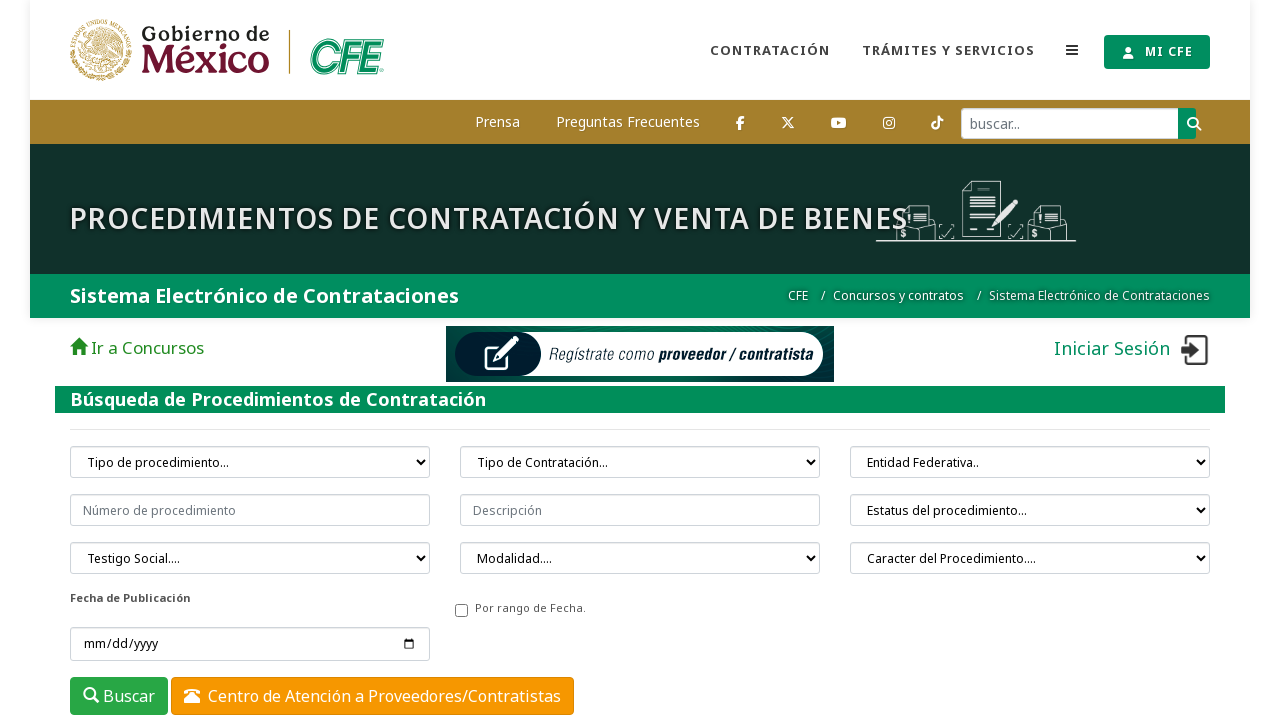

Filled procedure number input with 'CFE-0201' on input[placeholder="Número de procedimiento"]
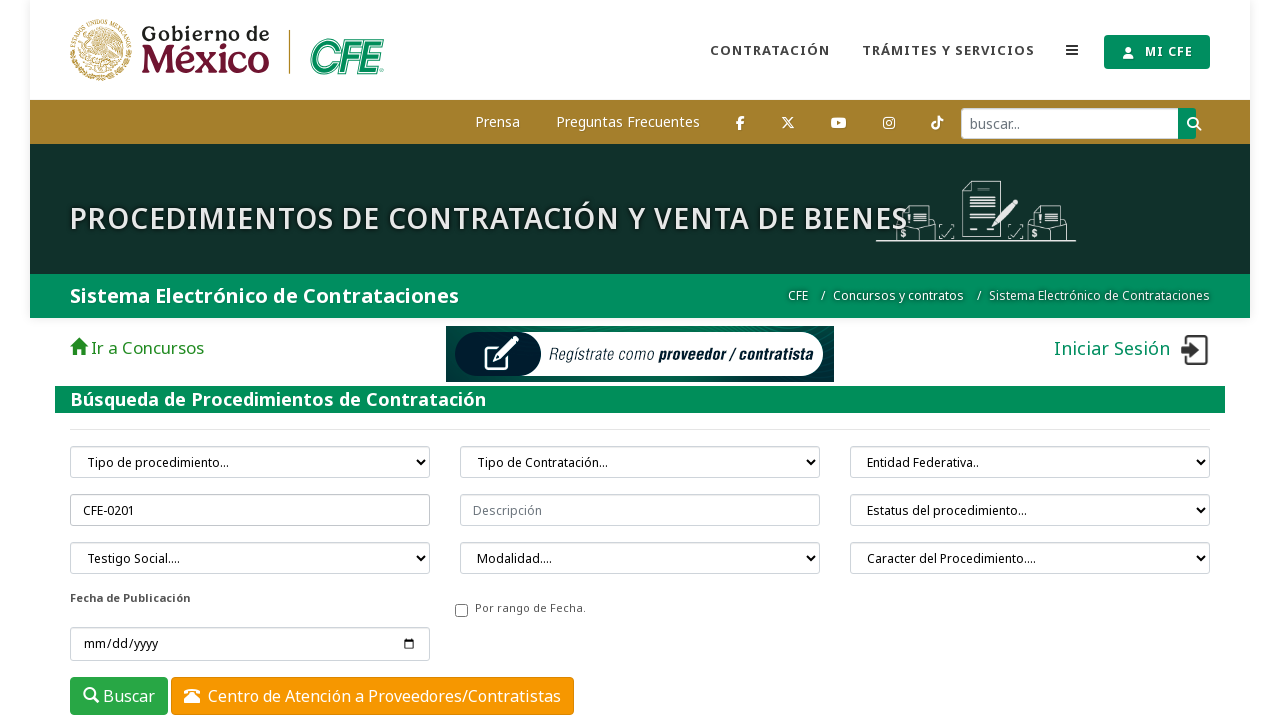

Clicked the search button to initiate tender search at (119, 696) on button.btn.btn-success
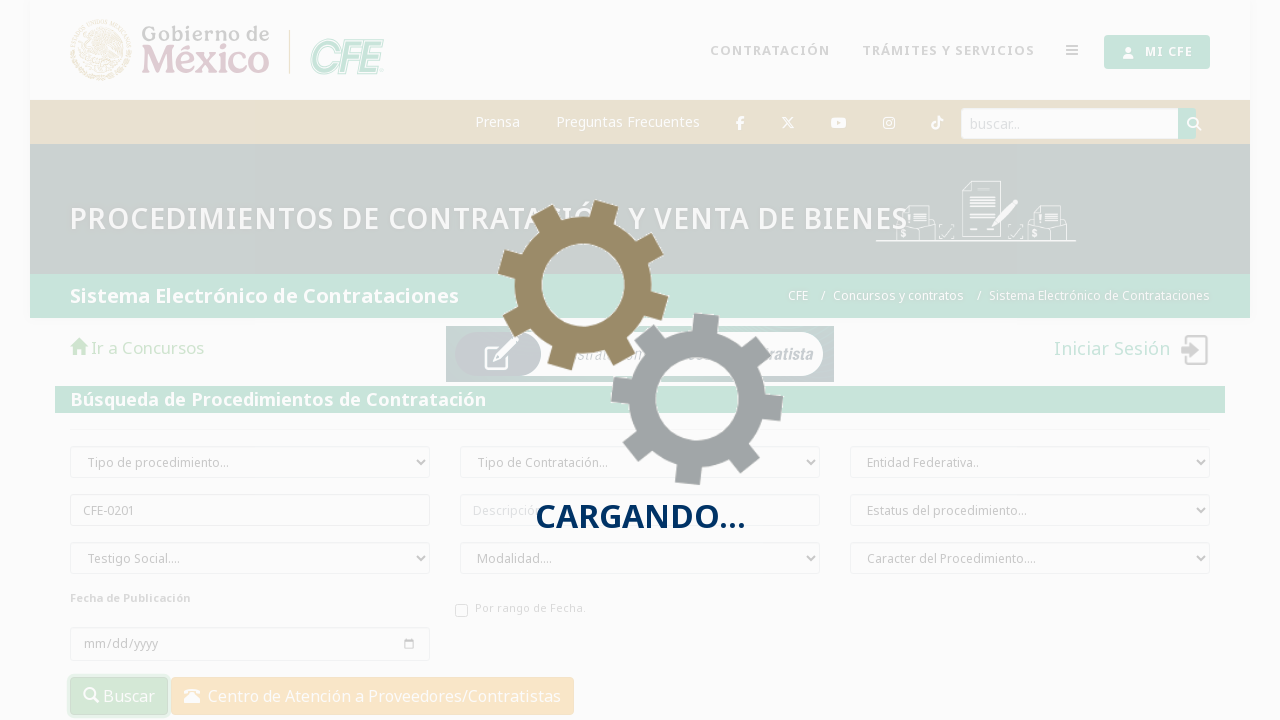

Search results table loaded with data rows
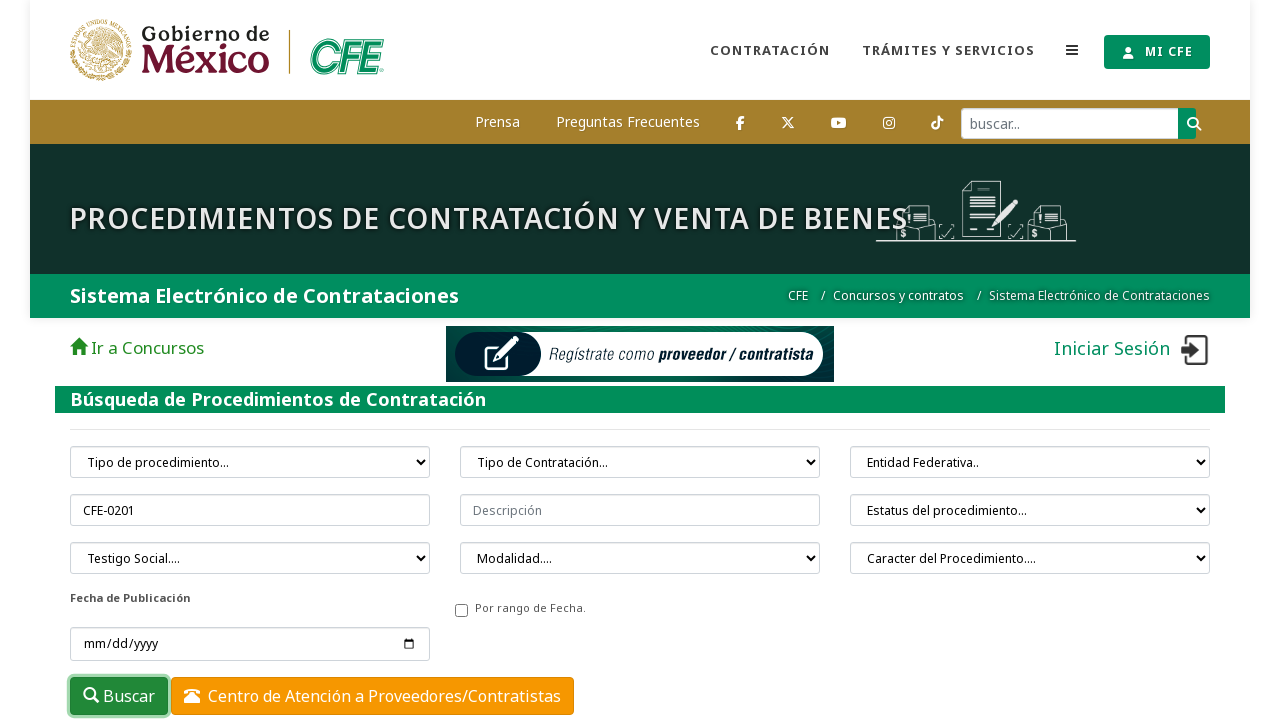

Verified that table cells are present in results
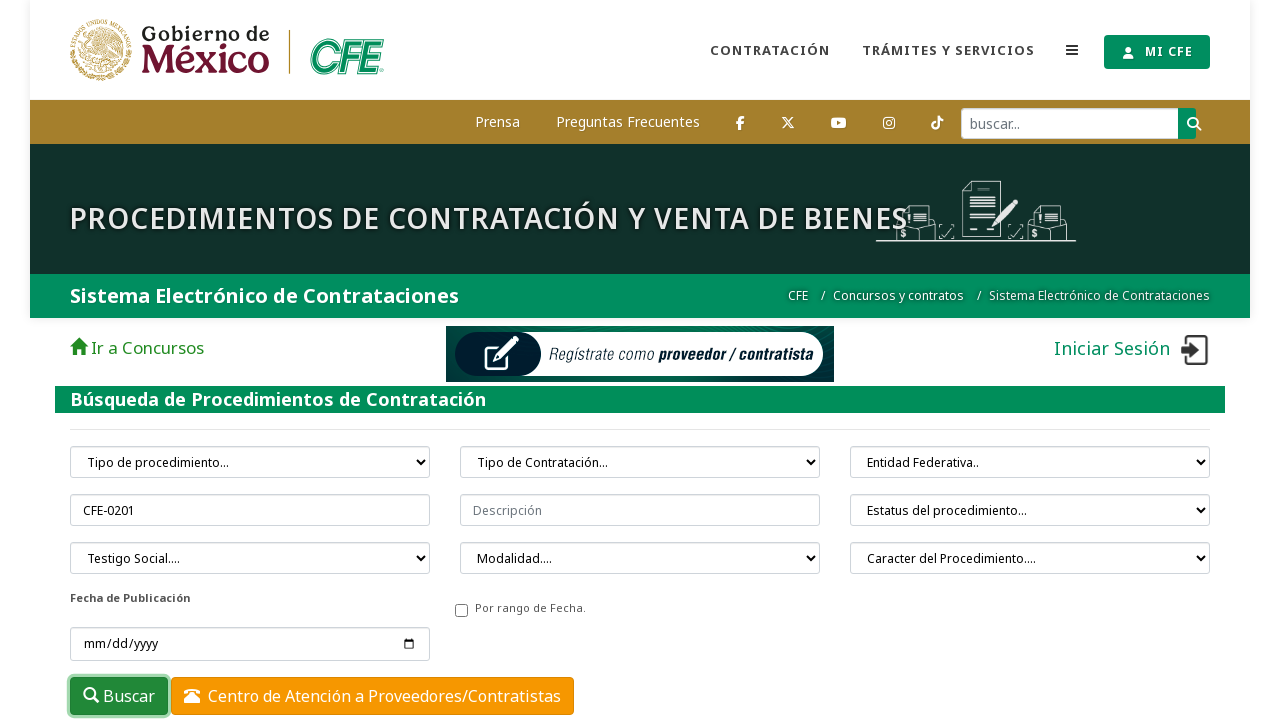

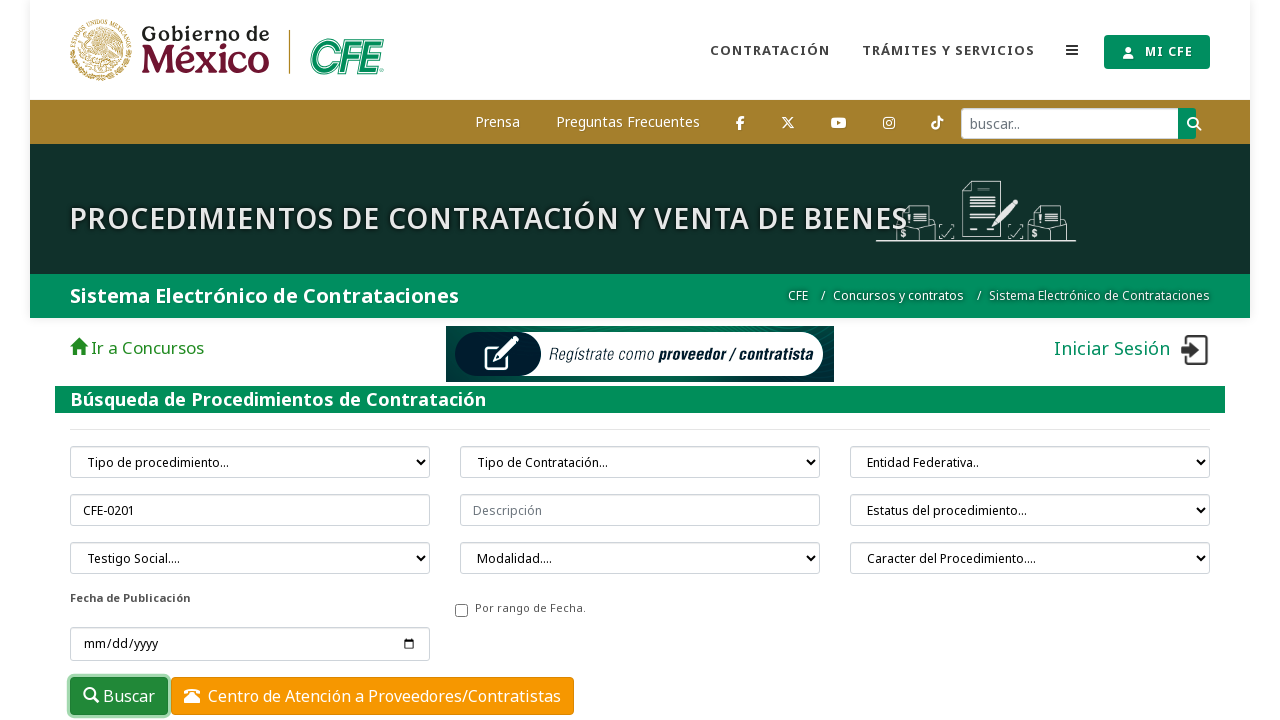